Tests drag and drop functionality within an iframe on jQuery UI demo page, then navigates to another section

Starting URL: http://jqueryui.com/droppable/

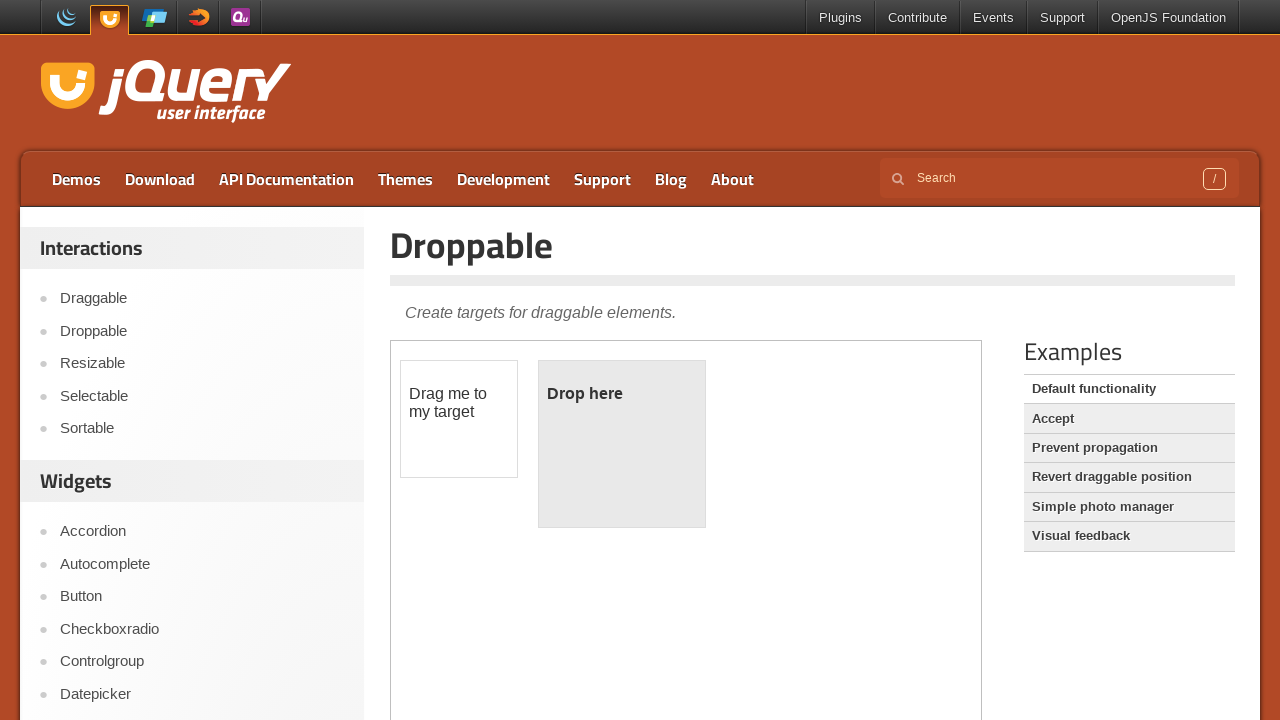

Located the demo iframe for drag and drop functionality
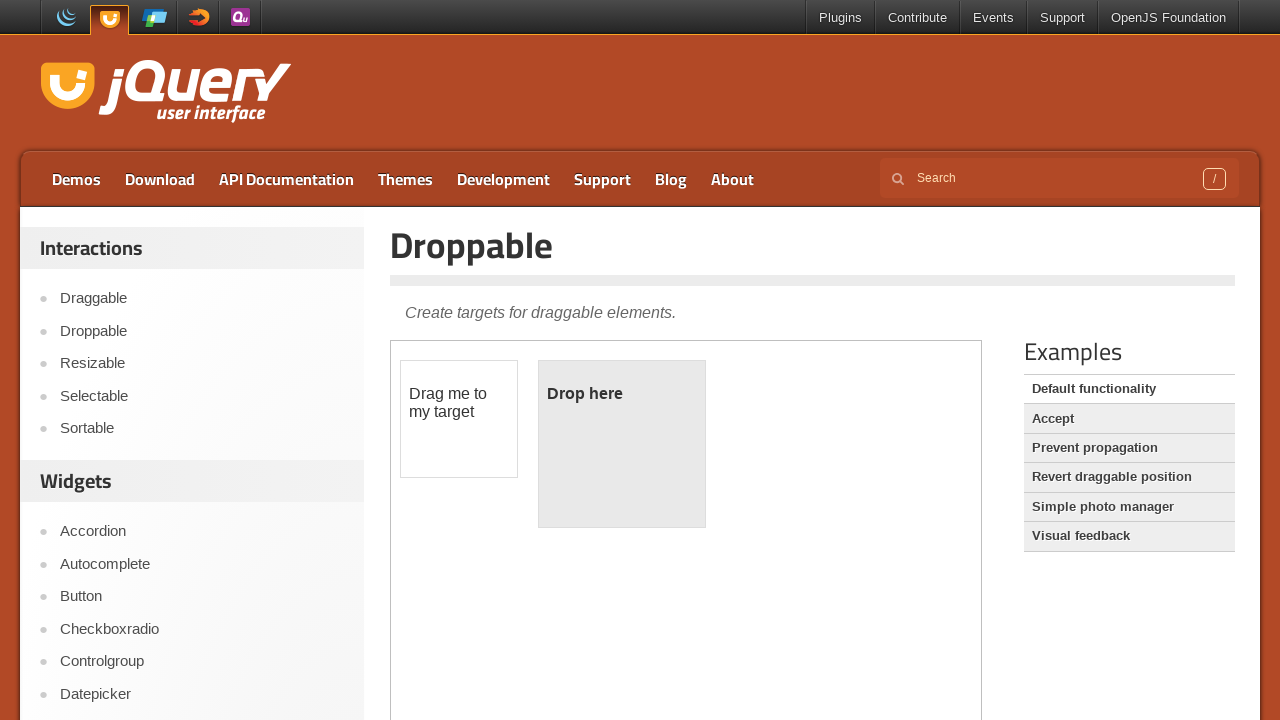

Located the draggable element within the iframe
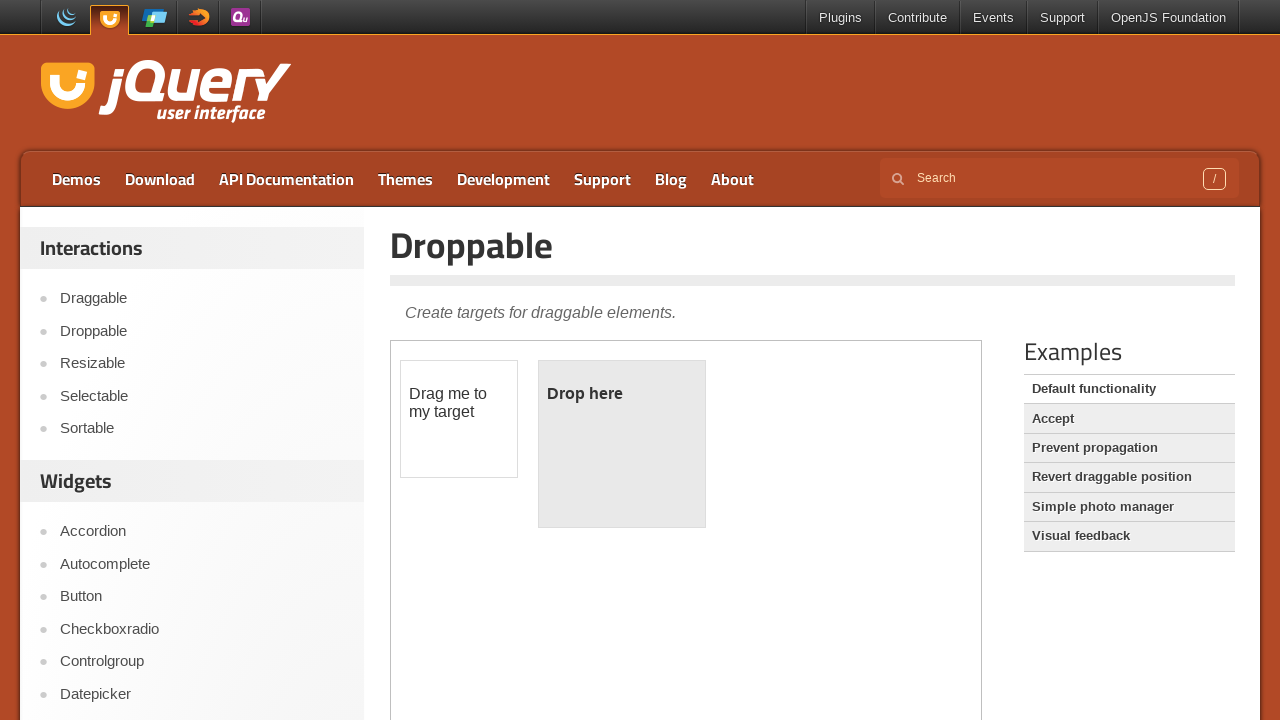

Located the droppable target element within the iframe
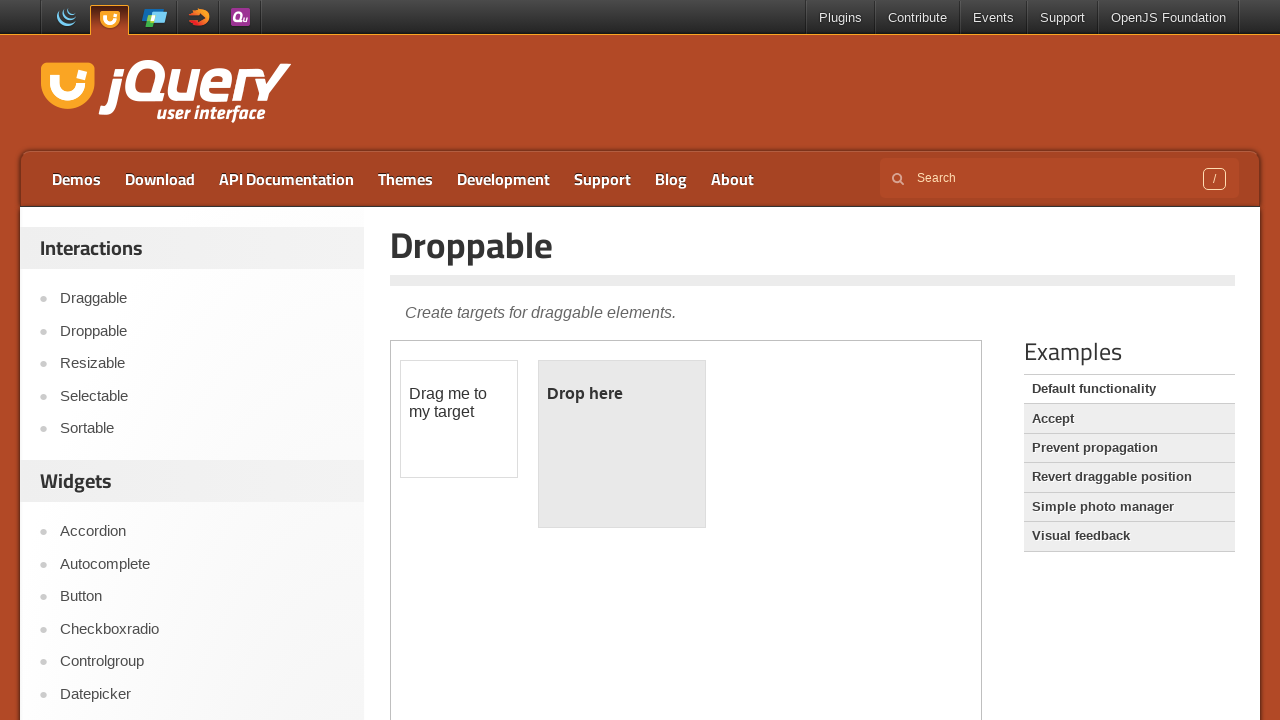

Performed drag and drop operation from draggable to droppable element at (622, 444)
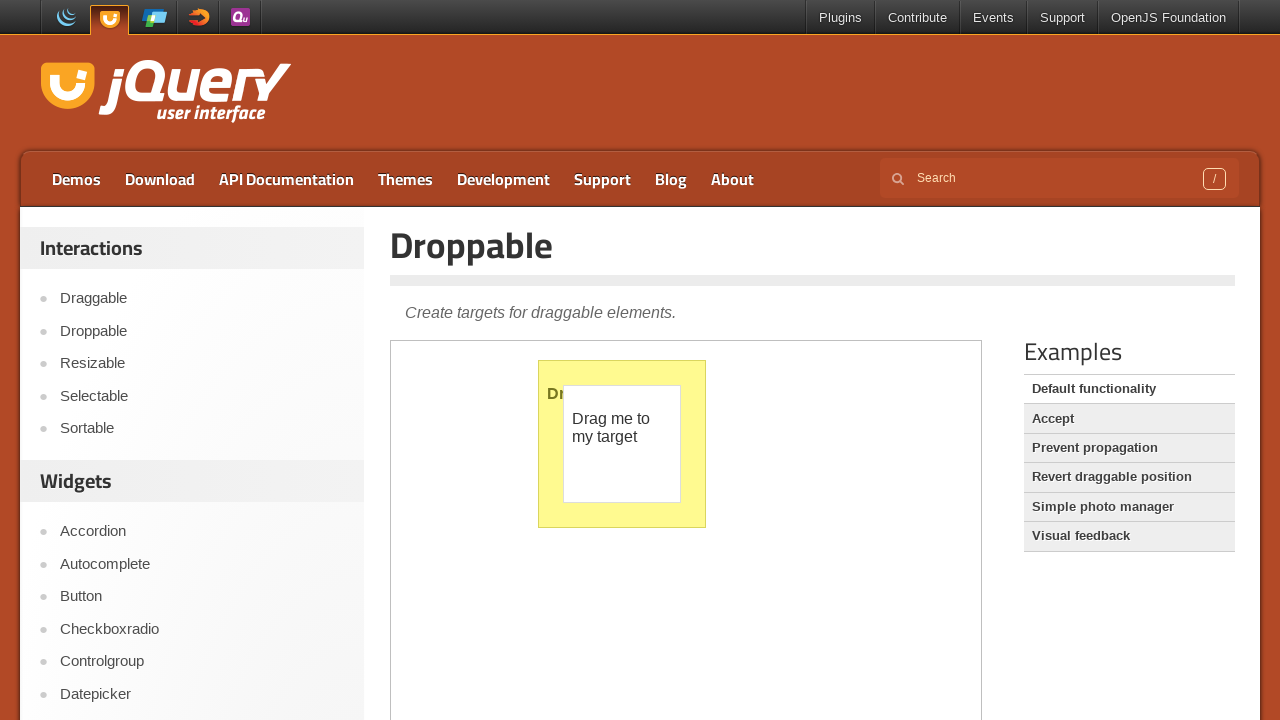

Clicked on the second navigation link to switch to another section at (1129, 419) on xpath=.//*[@id='content']/div[1]/ul/li[2]/a
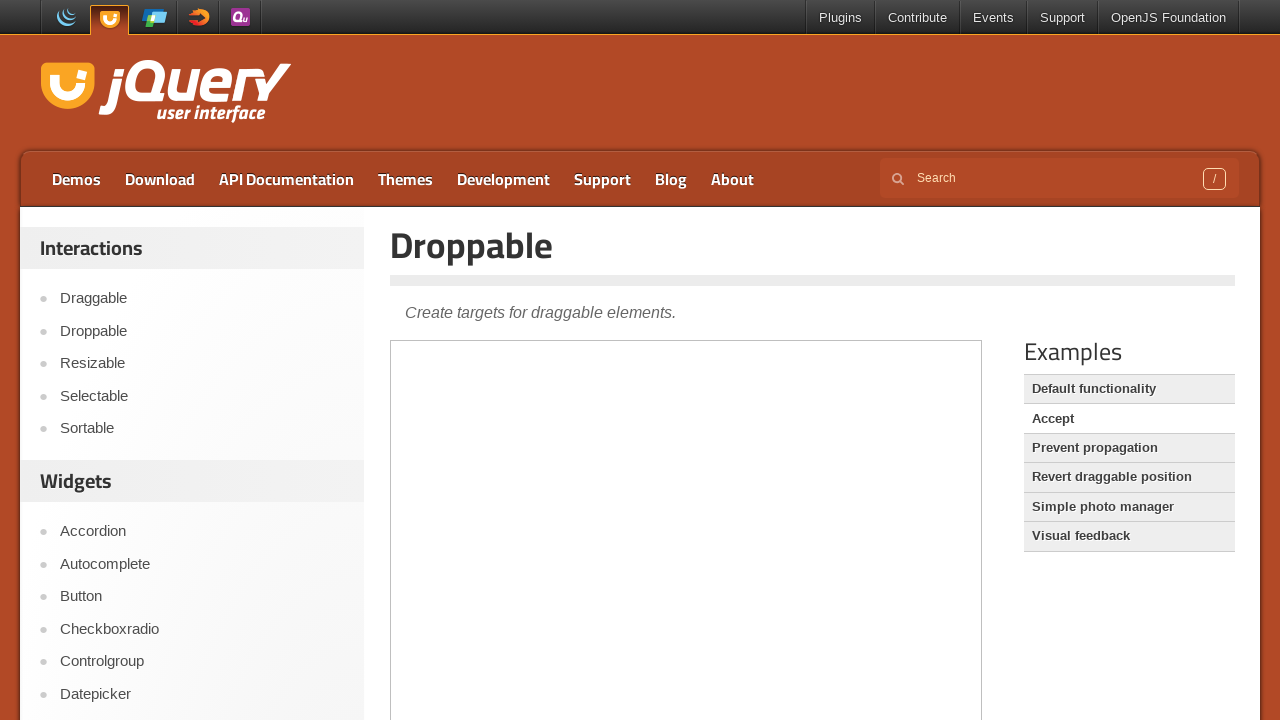

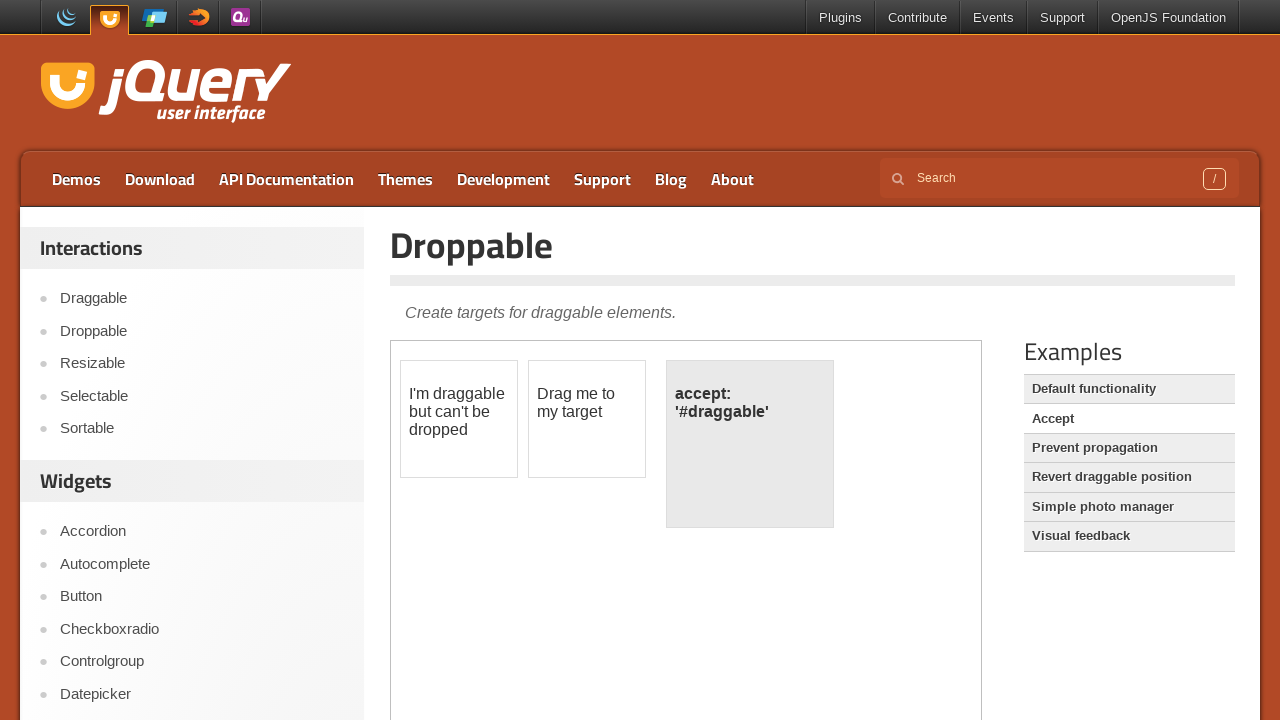